Tests a web form by selecting a dropdown option, clicking checkboxes and radio buttons, submitting the form, and verifying the submission was successful.

Starting URL: https://www.selenium.dev/selenium/web/web-form.html

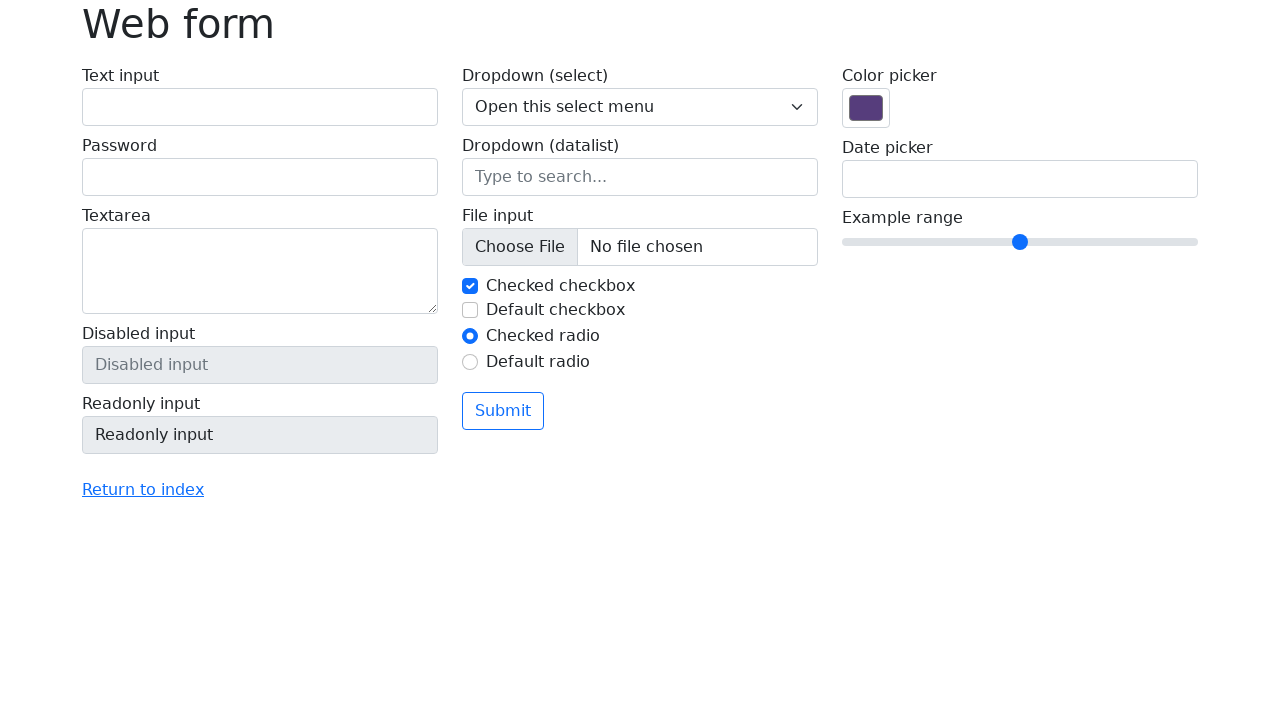

Selected 'One' from the dropdown menu on select[name='my-select']
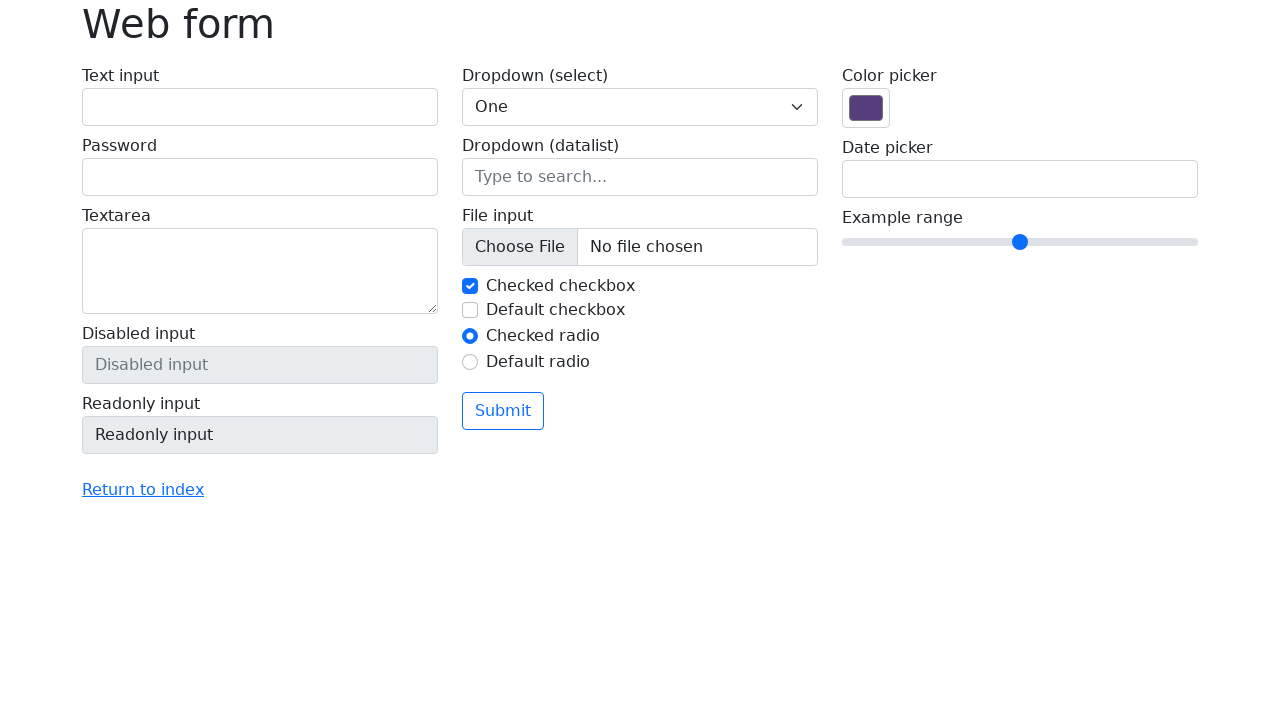

Clicked first checkbox at (470, 286) on #my-check-1
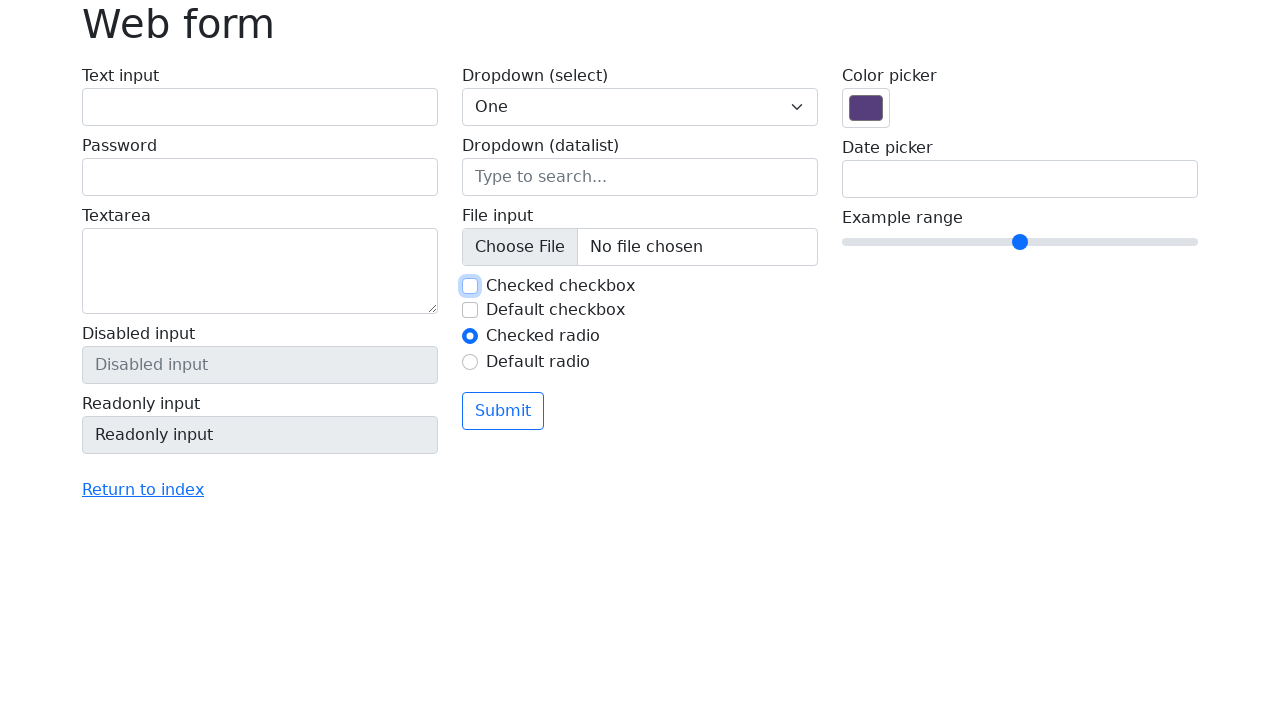

Clicked second checkbox at (470, 310) on #my-check-2
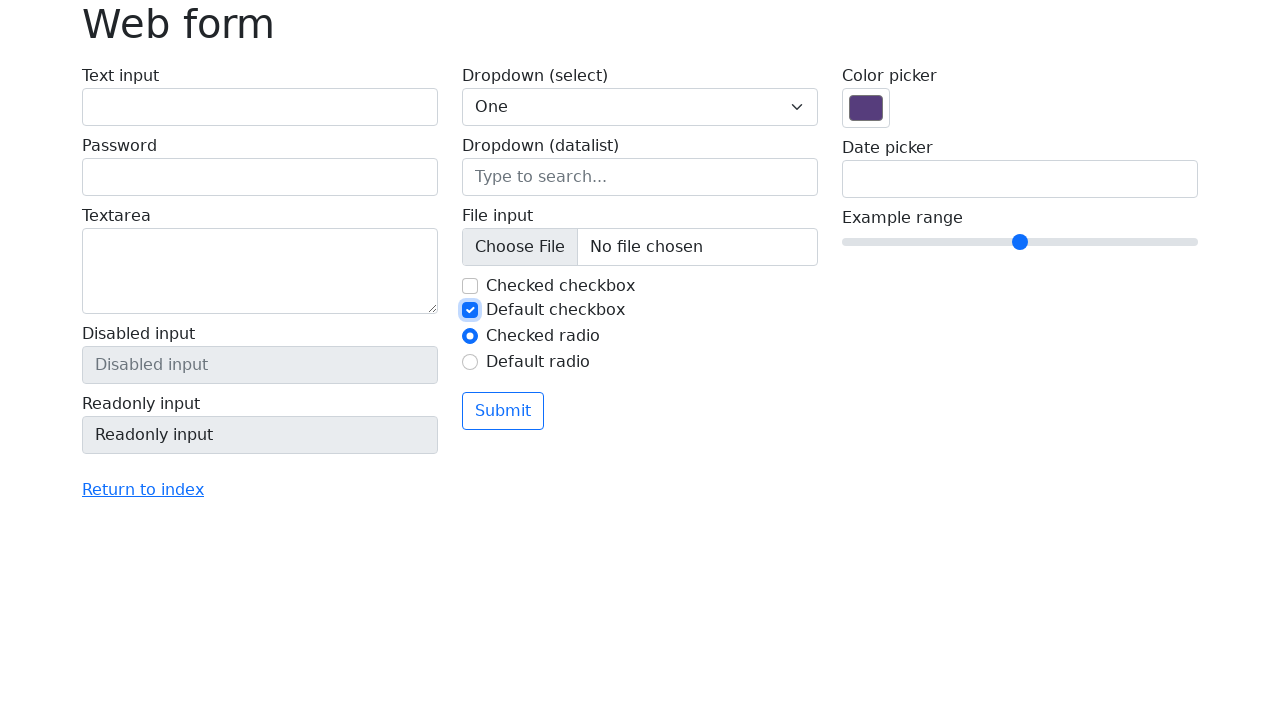

Clicked first radio button at (470, 336) on #my-radio-1
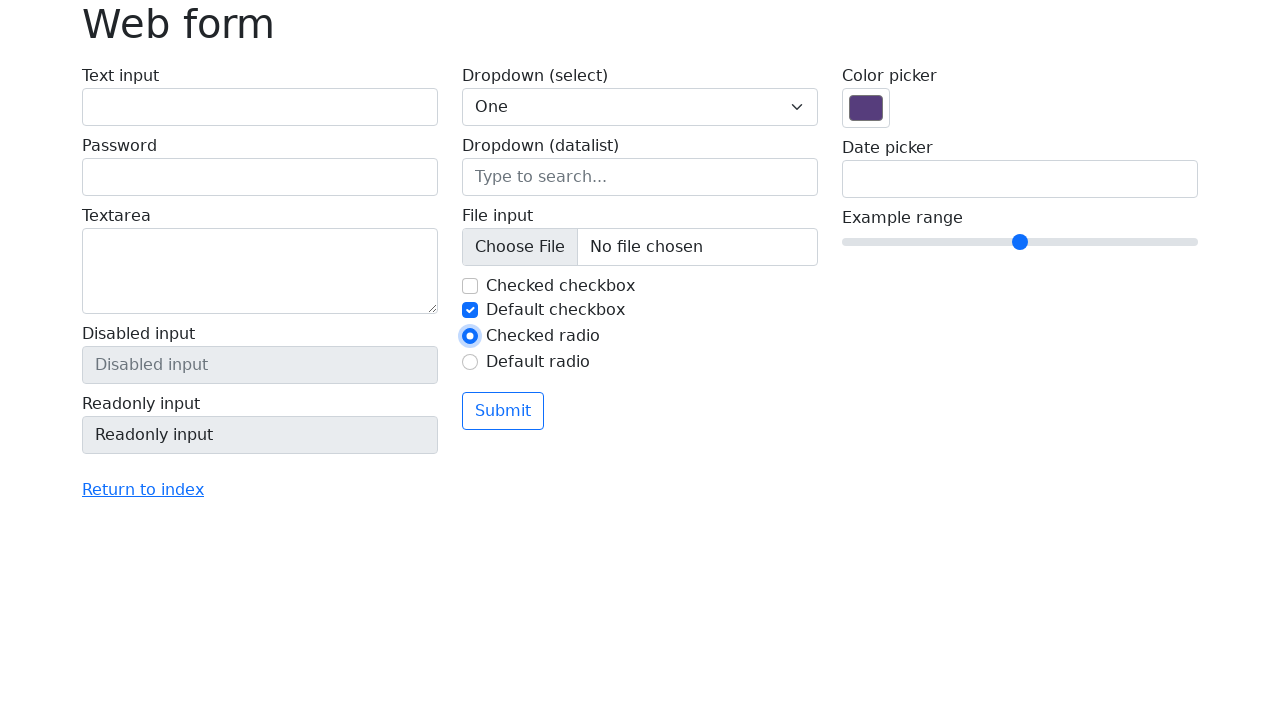

Clicked second radio button at (470, 362) on #my-radio-2
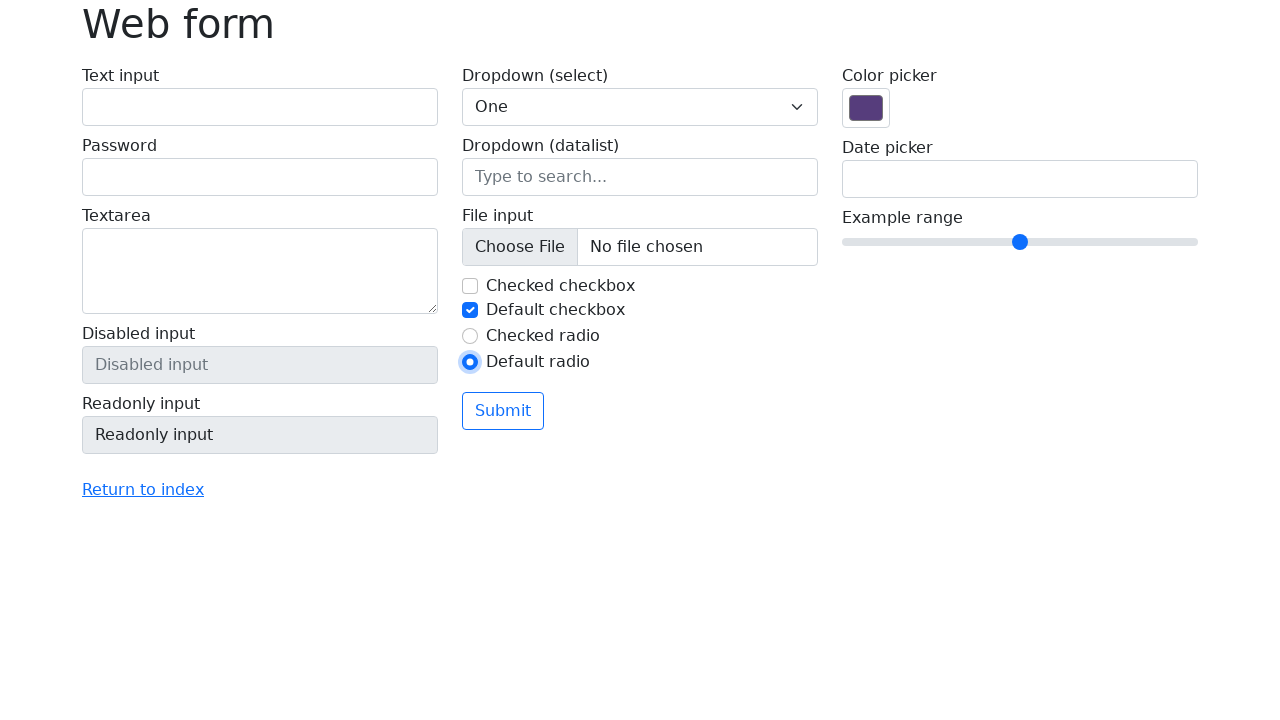

Clicked submit button to submit the form at (503, 411) on button.btn.btn-outline-primary.mt-3
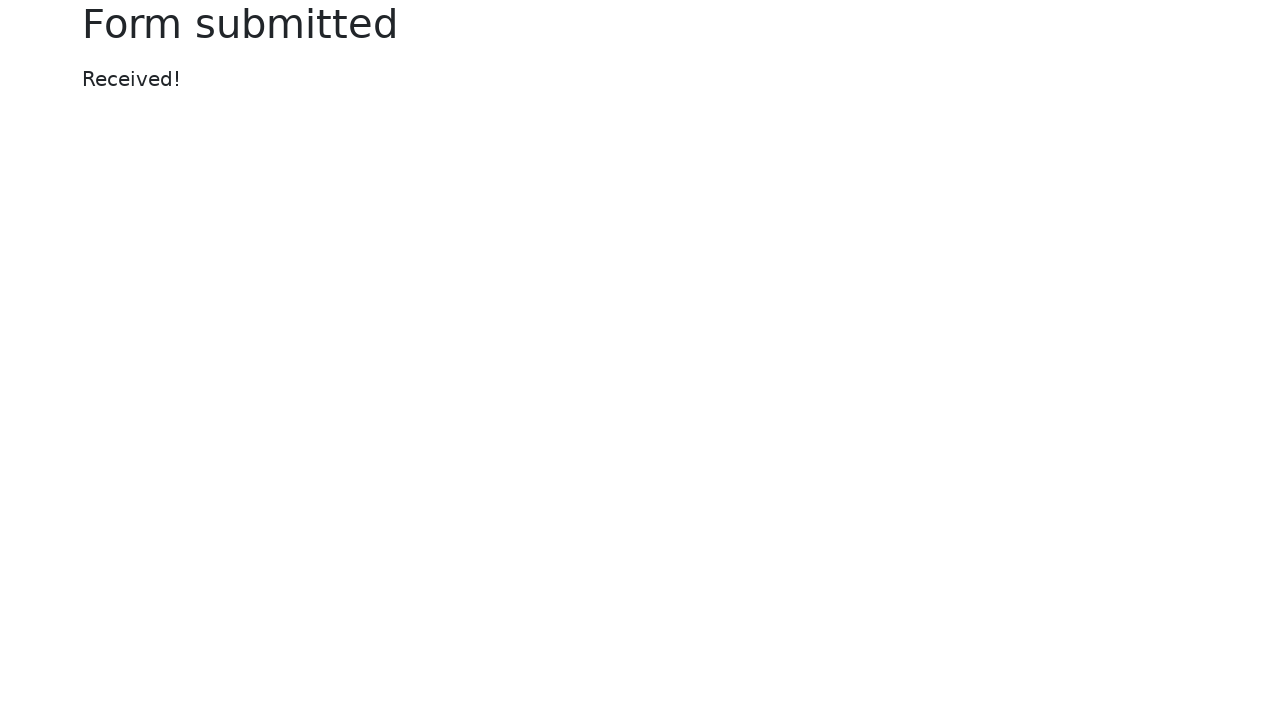

Form submission confirmation header loaded
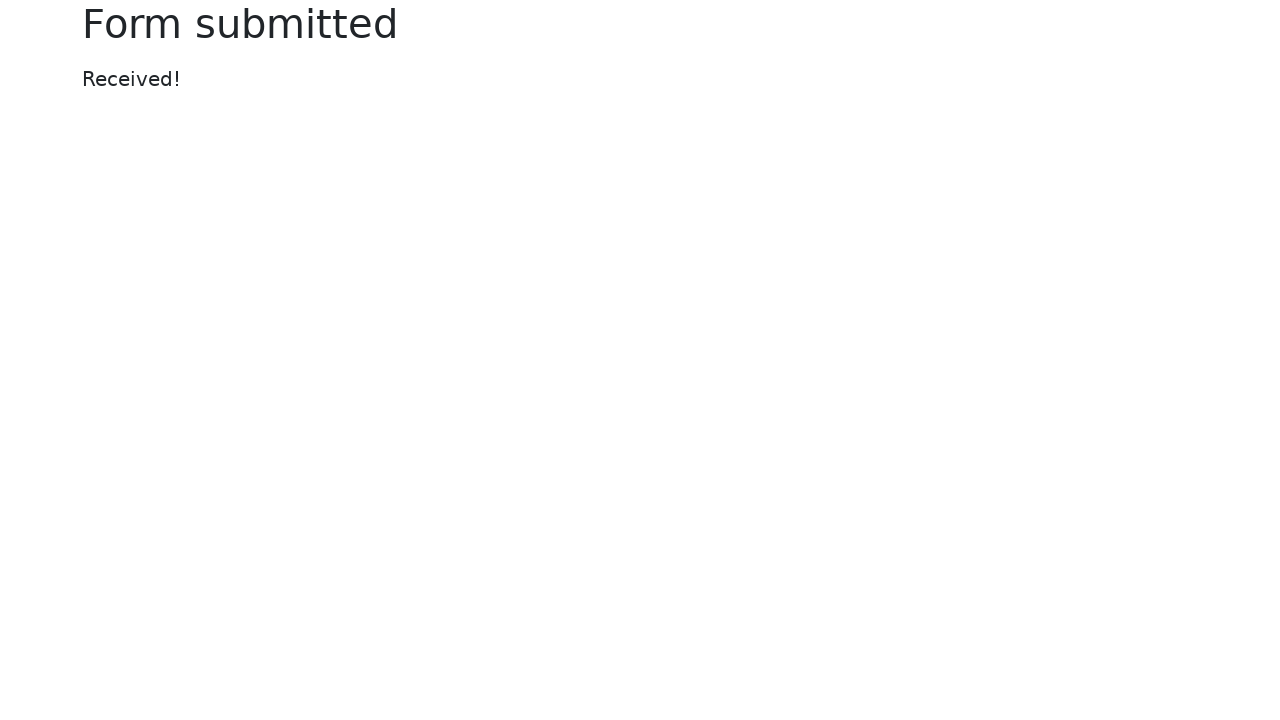

Verified 'Form submitted' message is present in page content
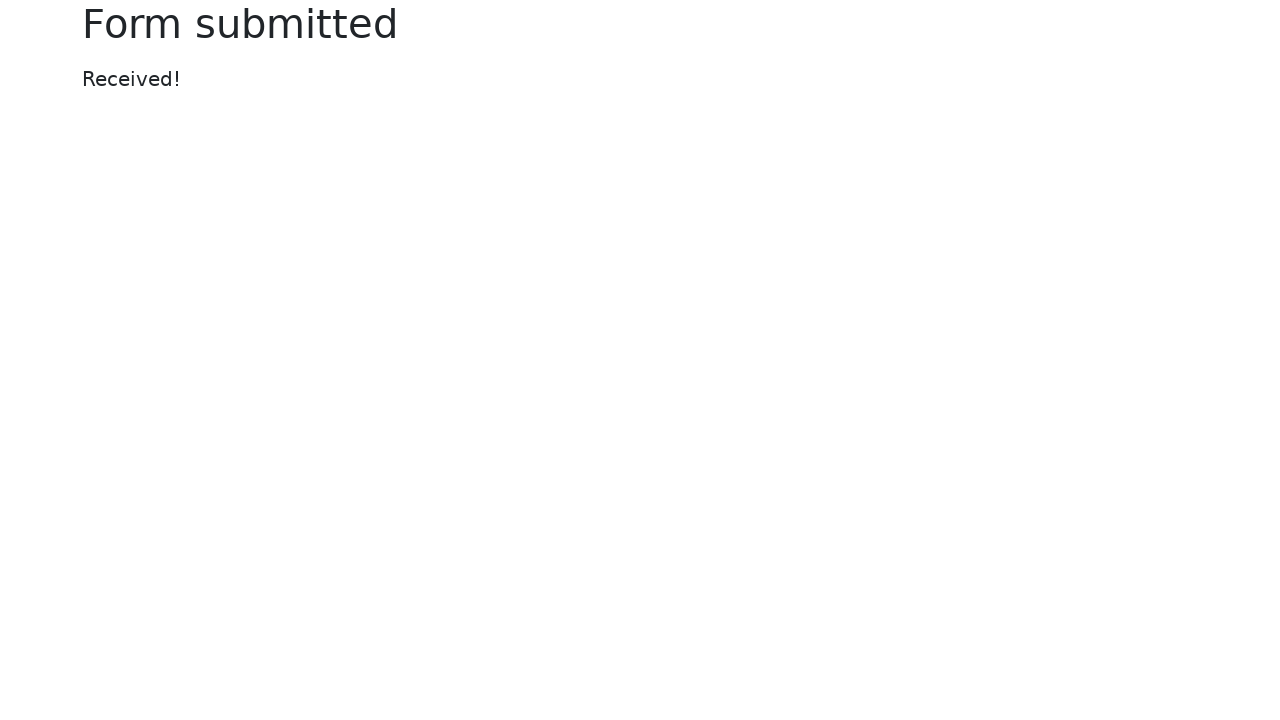

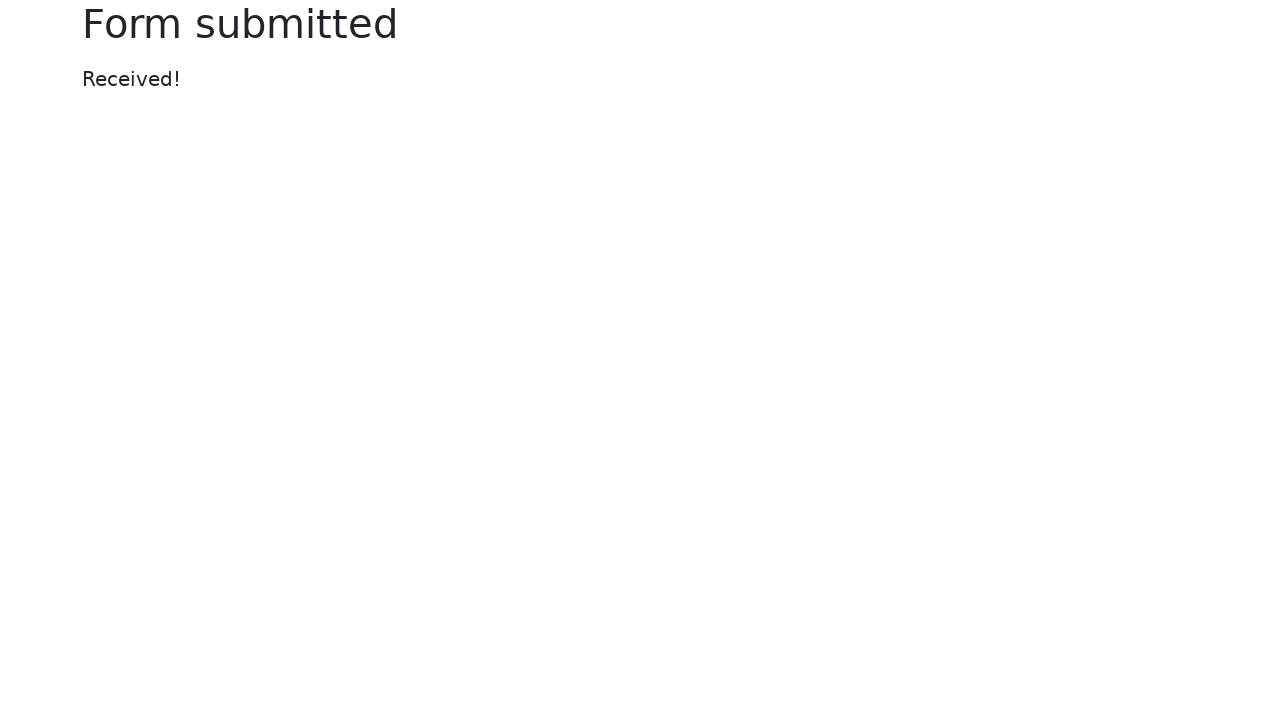